Tests scrolling functionality on an OpenCart demo site by scrolling to and clicking on the "Delivery Information" link

Starting URL: https://naveenautomationlabs.com/opencart/

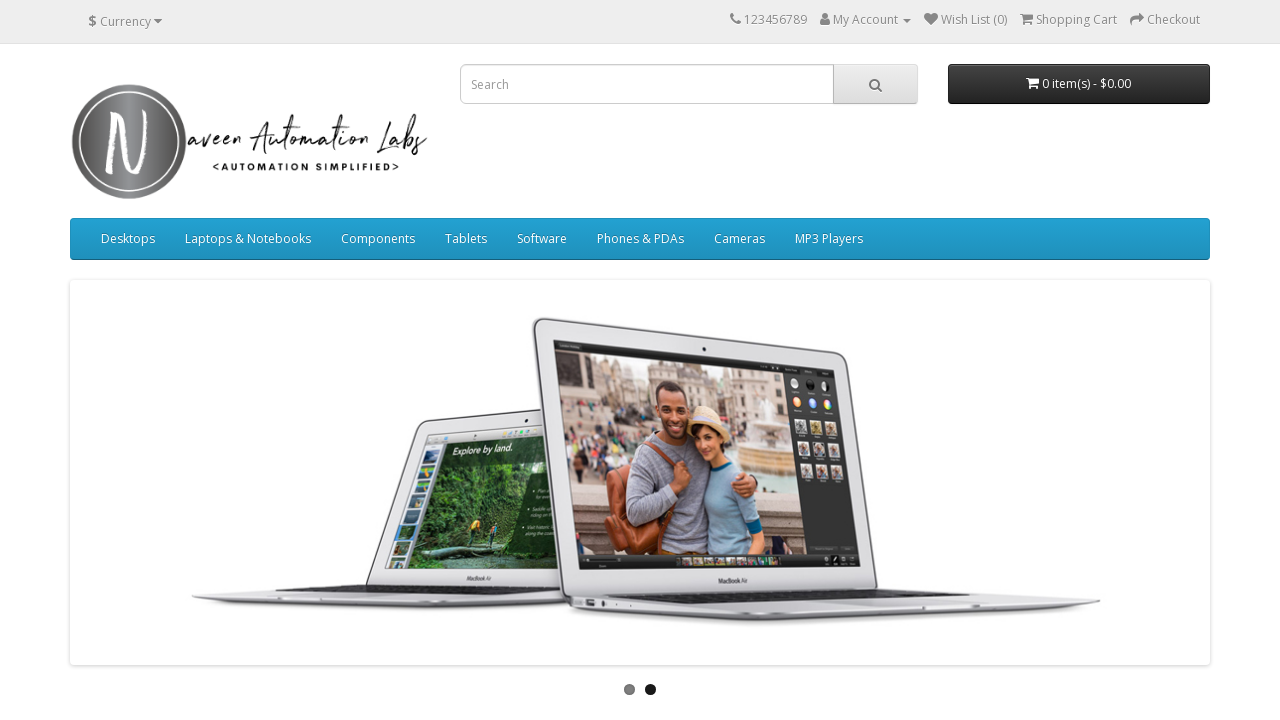

Located the 'Delivery Information' link element
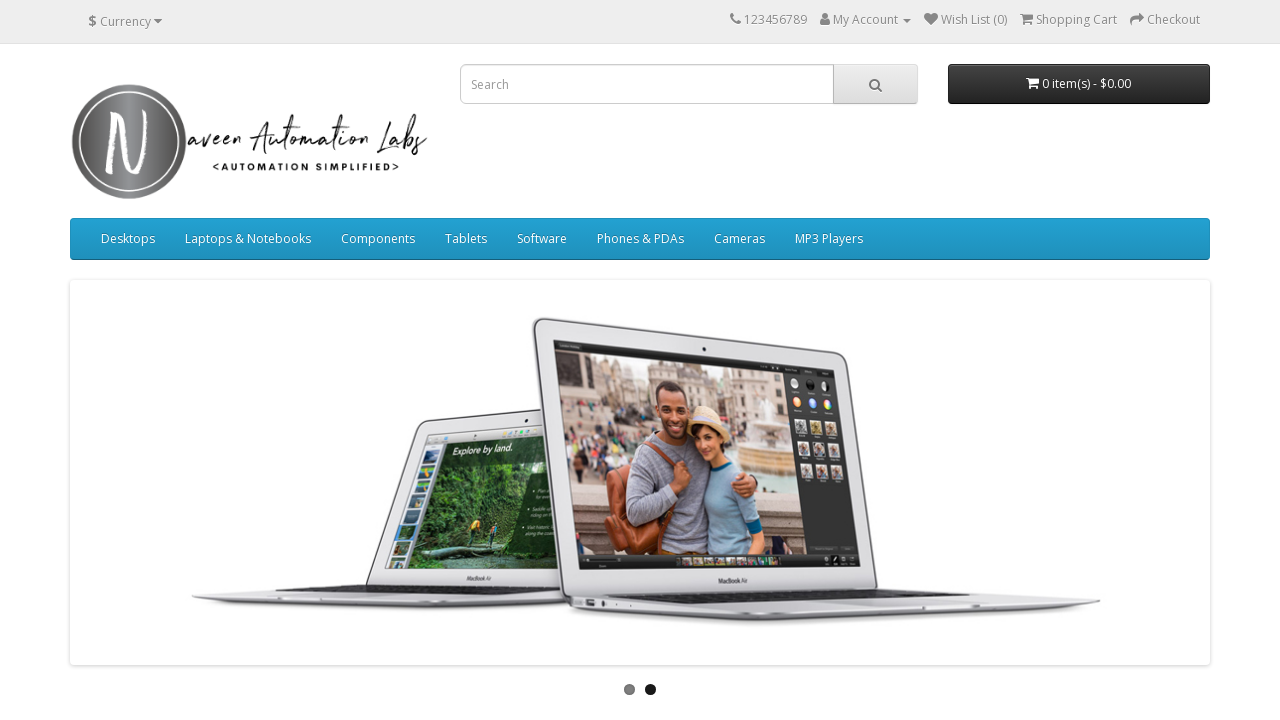

Scrolled to 'Delivery Information' link into view
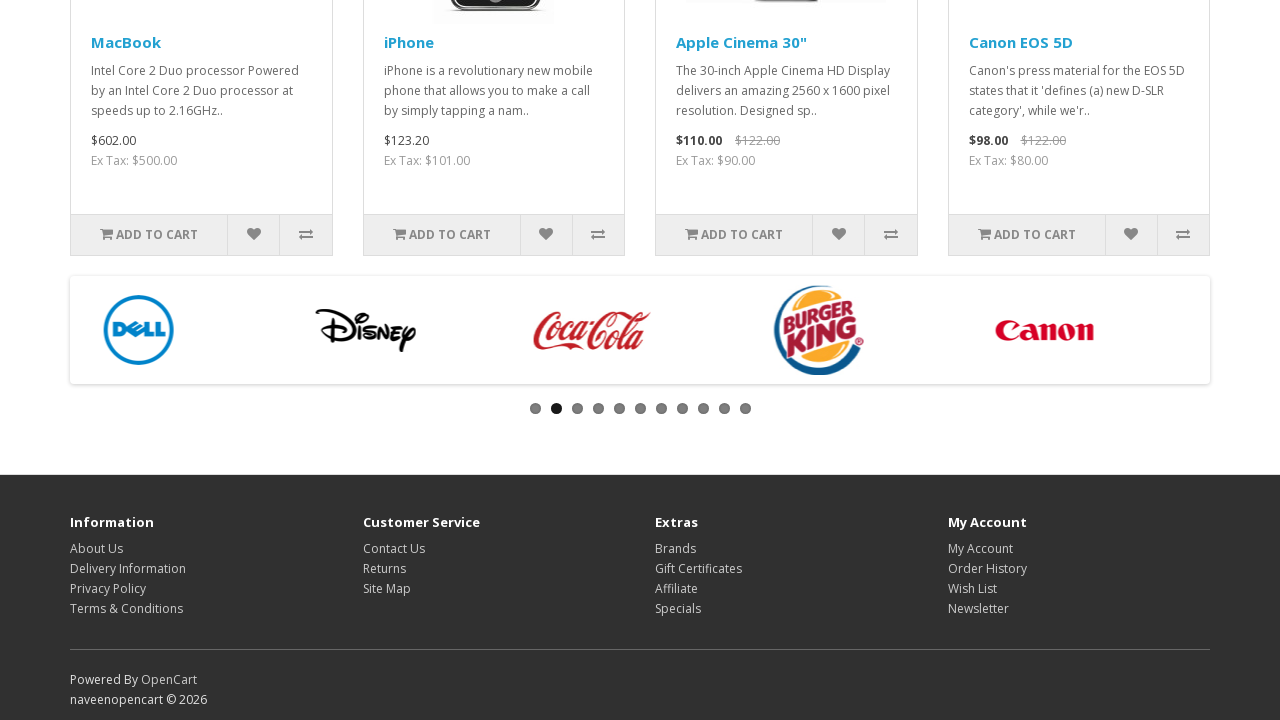

Clicked on 'Delivery Information' link at (128, 569) on xpath=//a[text()='Delivery Information']
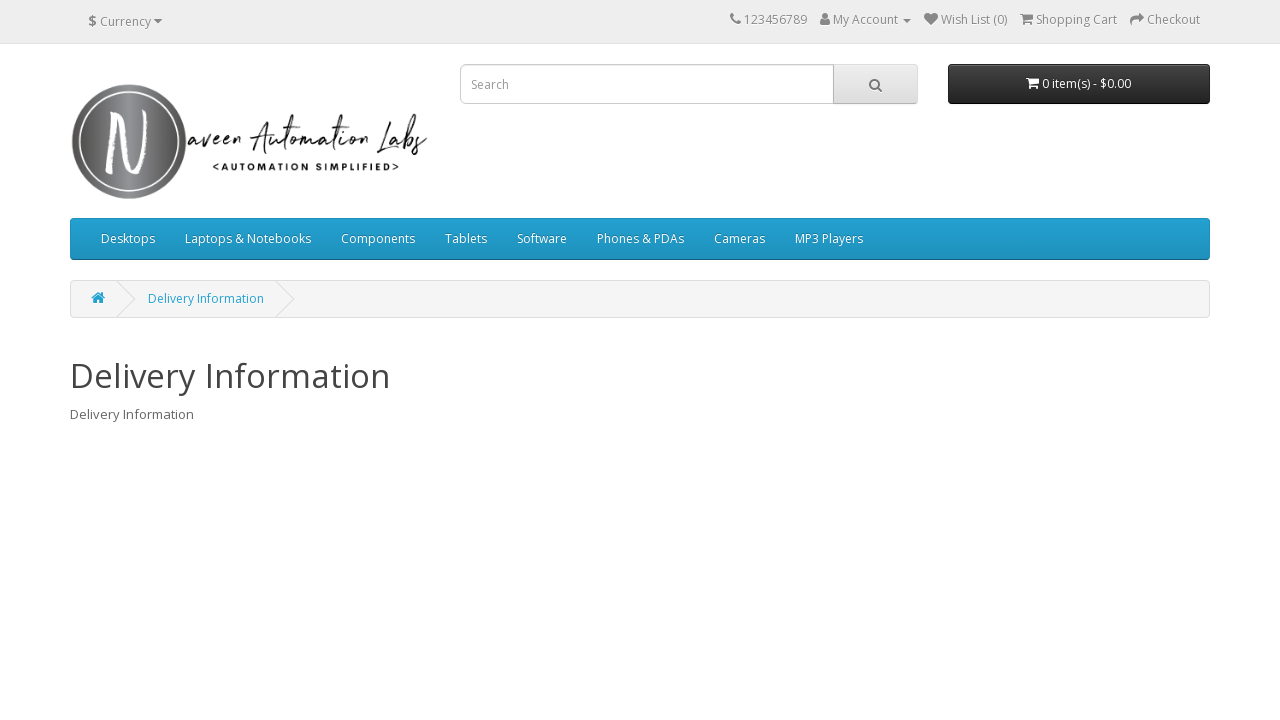

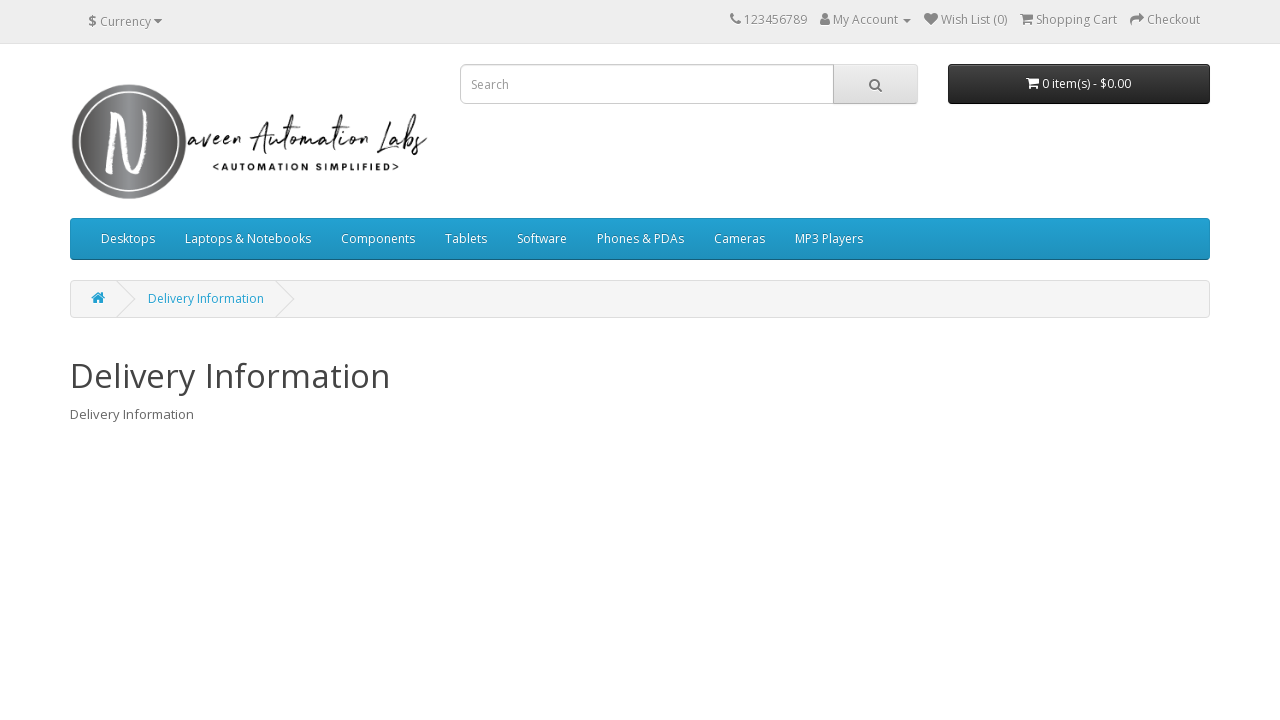